Navigates to W3Schools HTML tables tutorial page and verifies that the example customer table is displayed with its rows and data cells.

Starting URL: https://www.w3schools.com/html/html_tables.asp

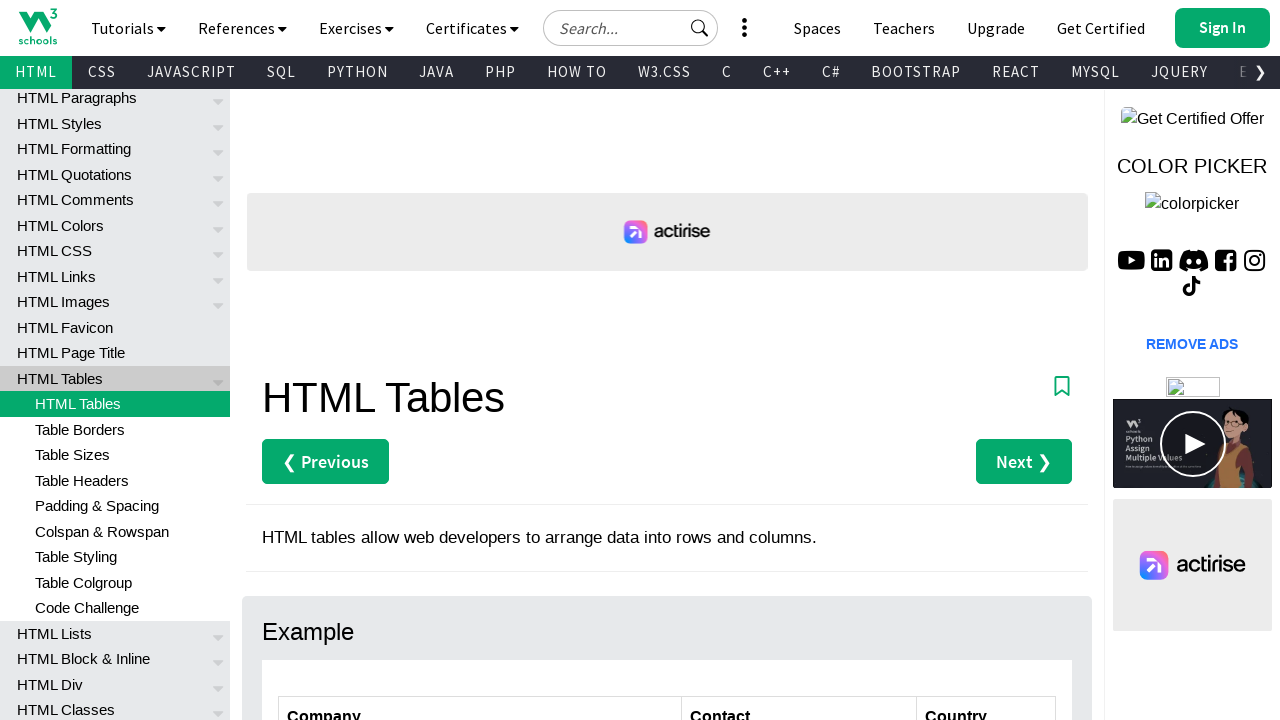

Navigated to W3Schools HTML tables tutorial page
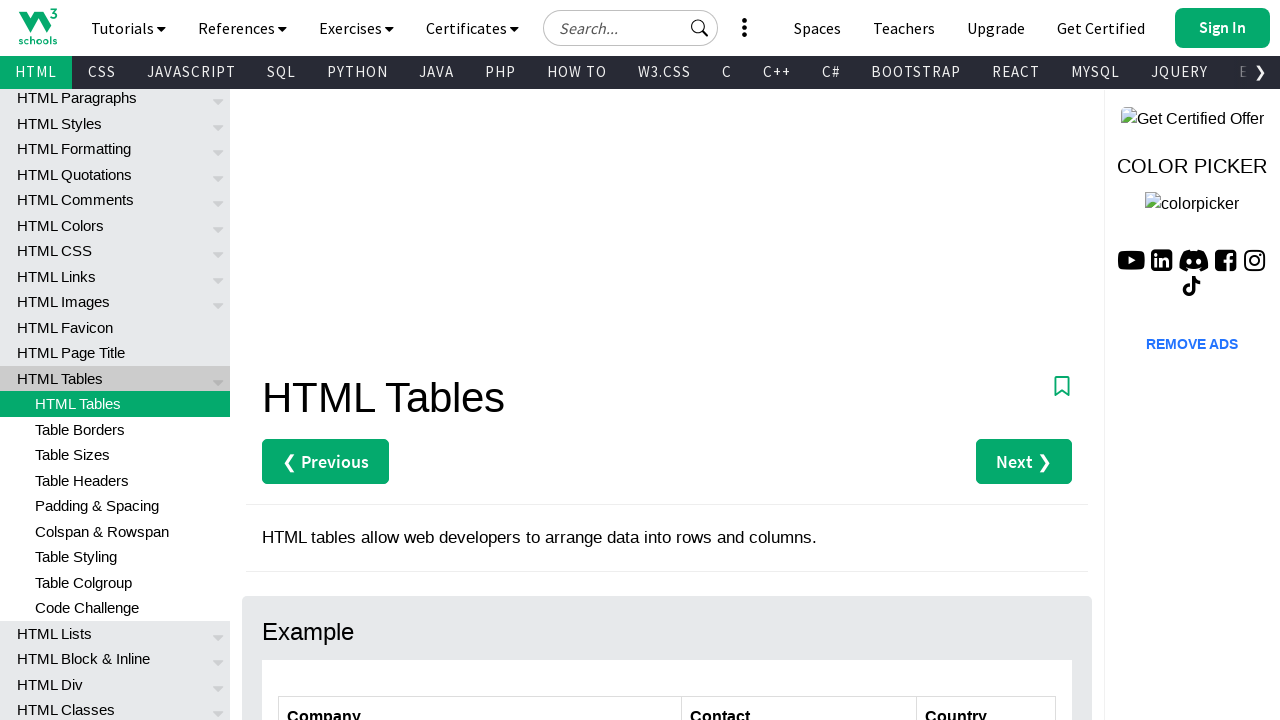

Customer table (#customers) is now visible
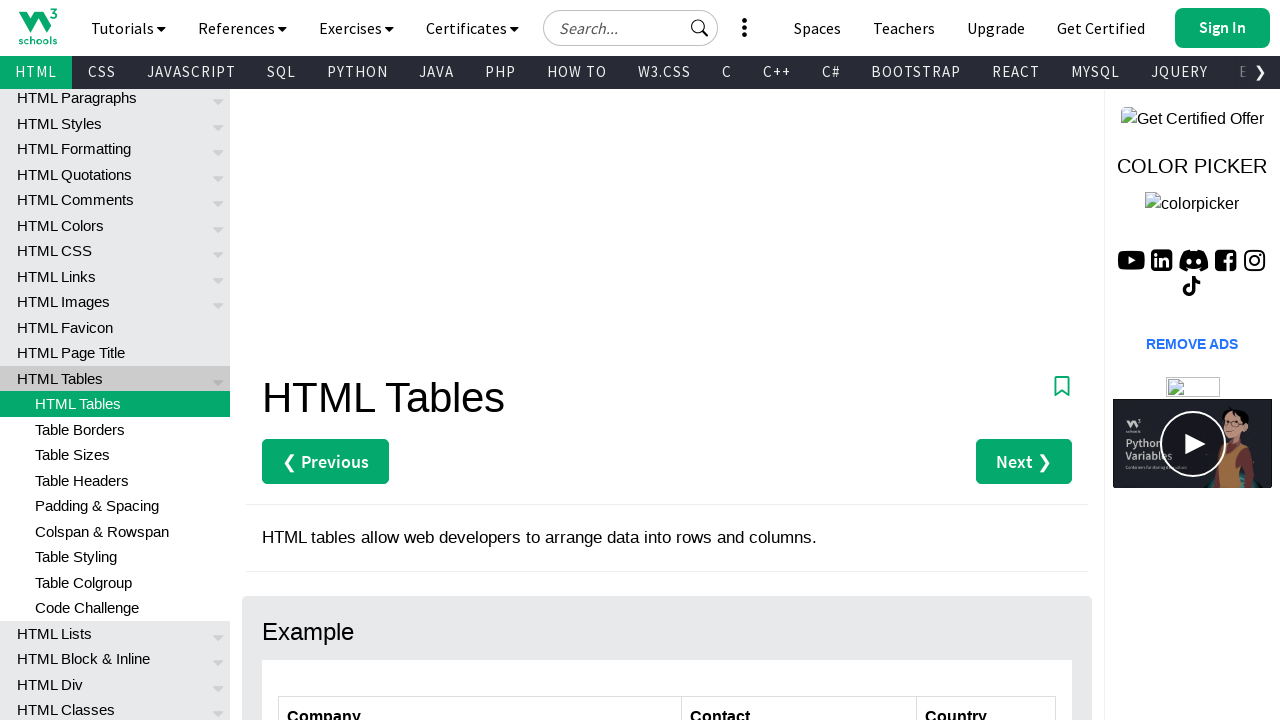

Table rows are present in the customer table
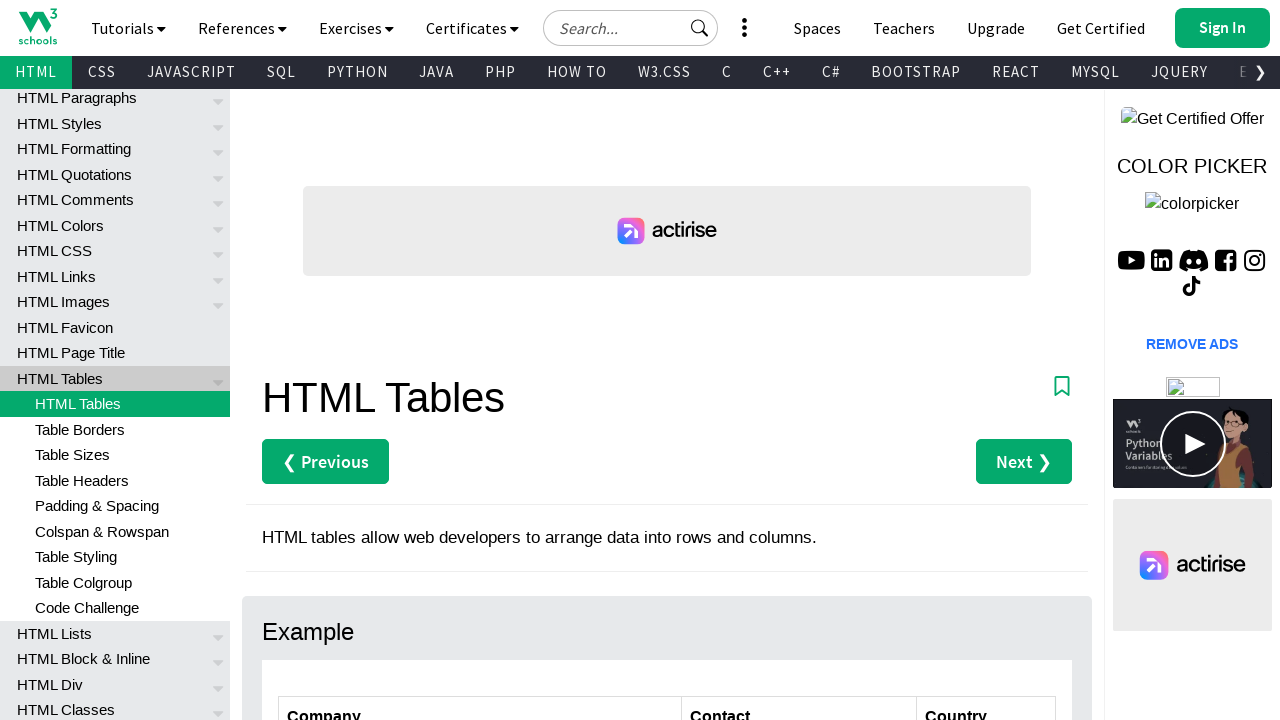

Table data cells are present in the customer table
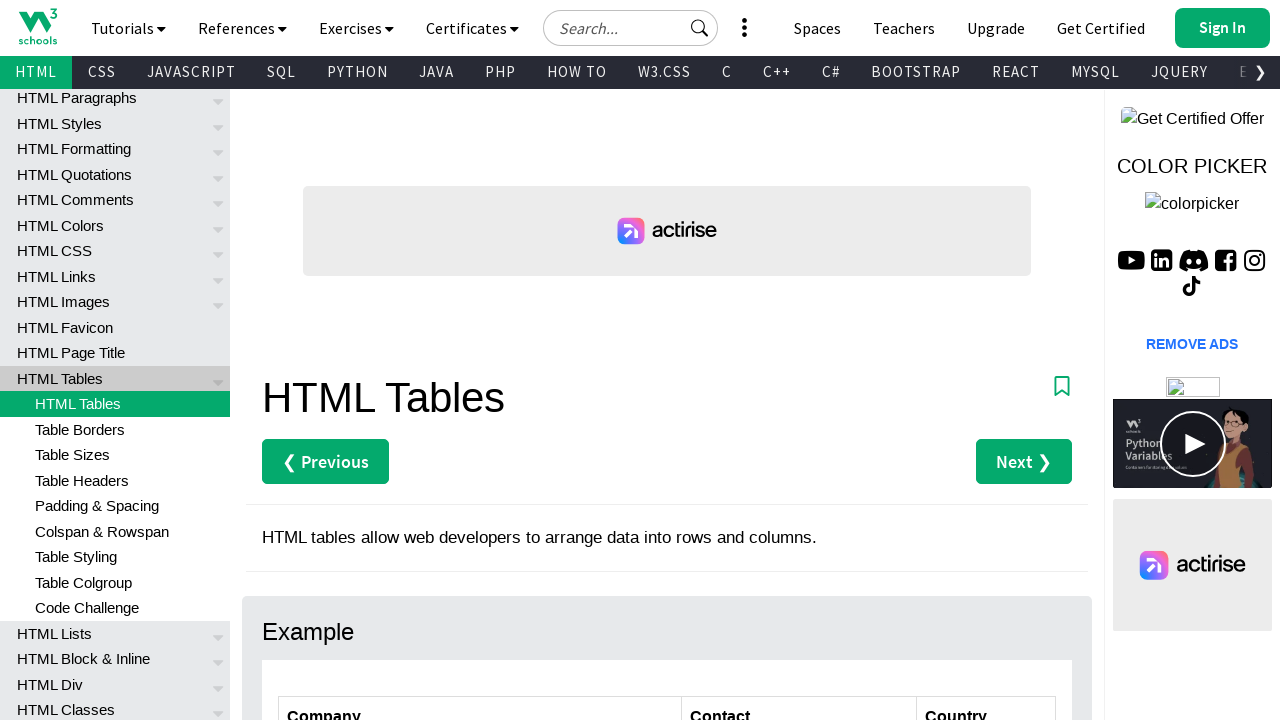

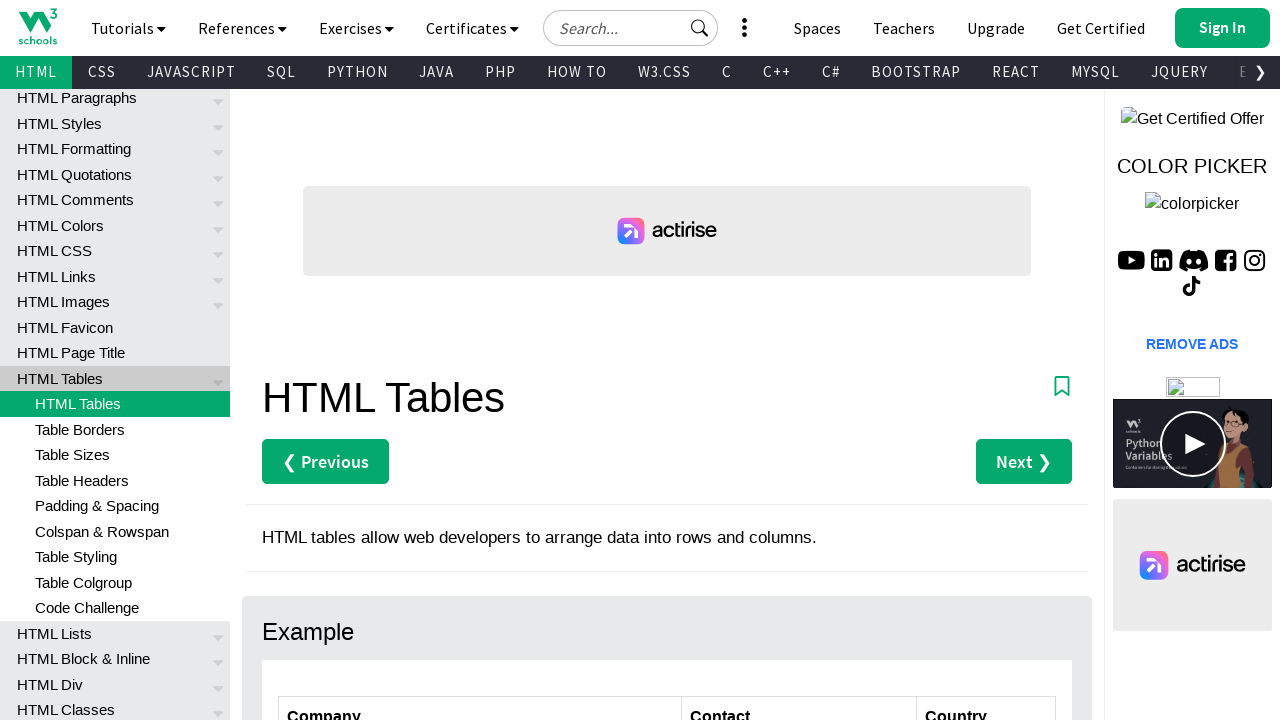